Tests a sample todo application by clicking on existing todo items to mark them complete, then adding a new todo item with custom text

Starting URL: https://lambdatest.github.io/sample-todo-app/

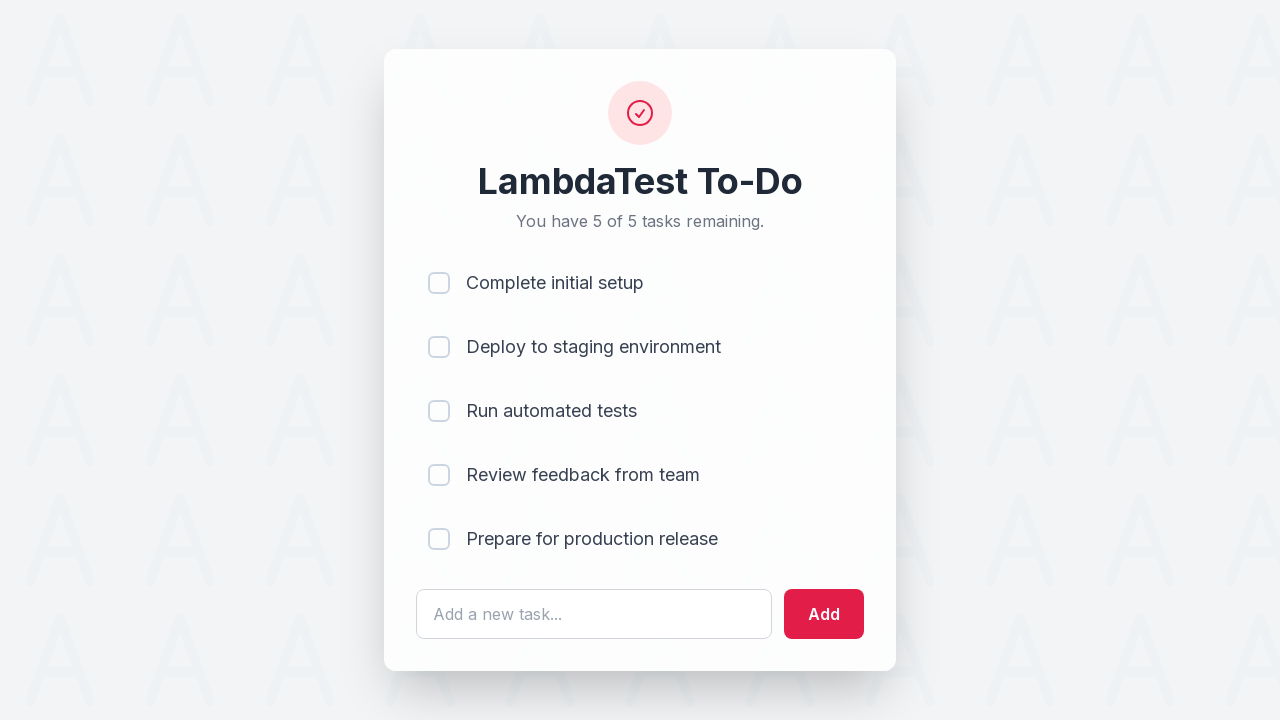

Clicked first todo item to mark it complete at (439, 283) on input[name='li1']
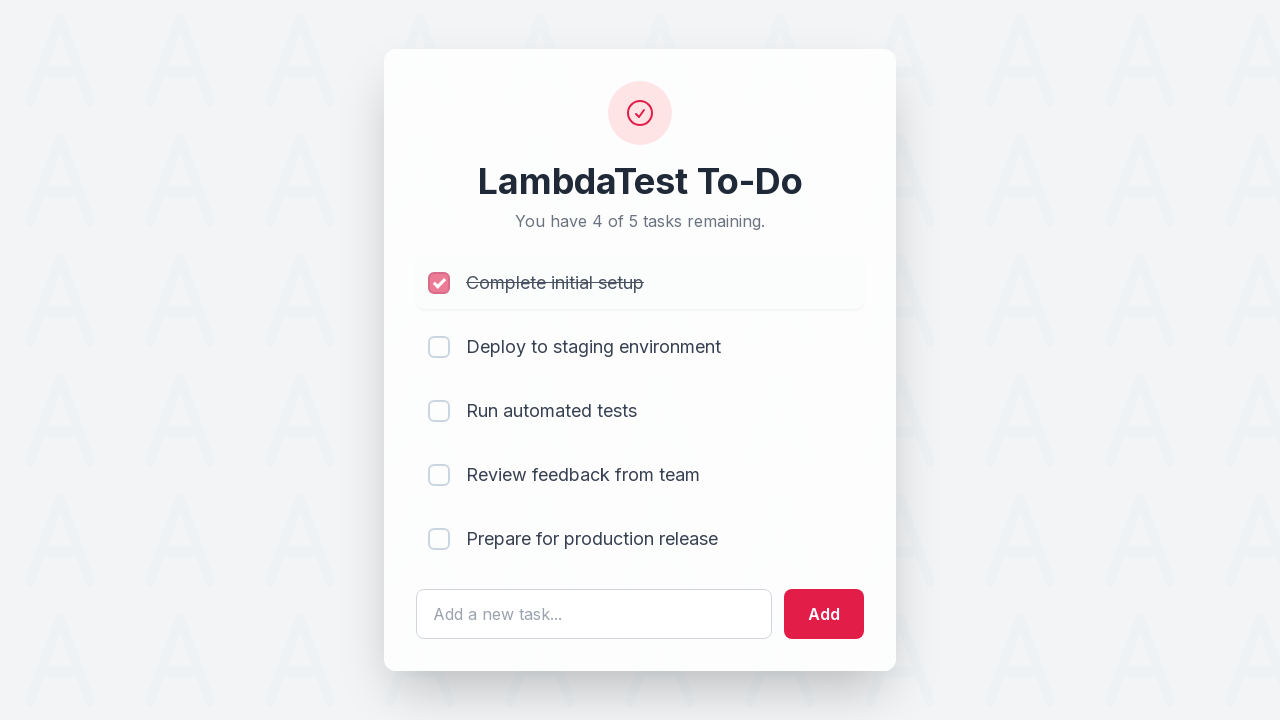

Clicked second todo item to mark it complete at (439, 347) on input[name='li2']
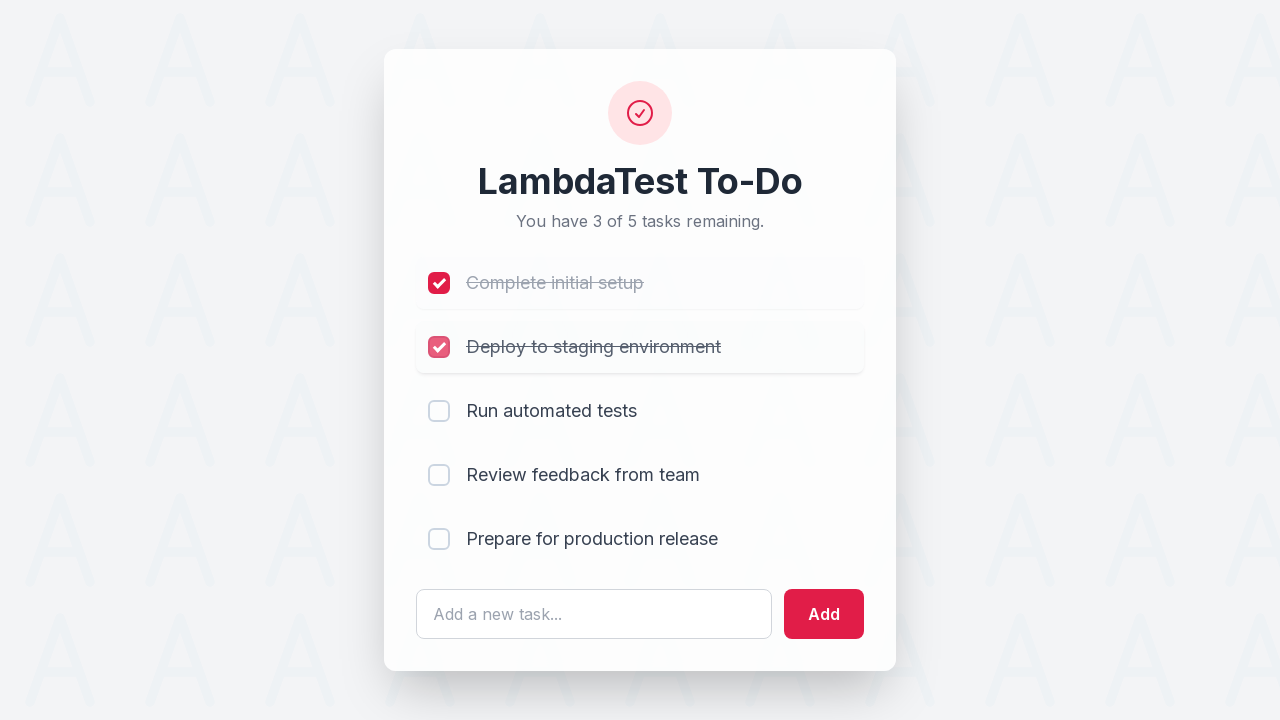

Entered new todo text 'Buy groceries for the week' on #sampletodotext
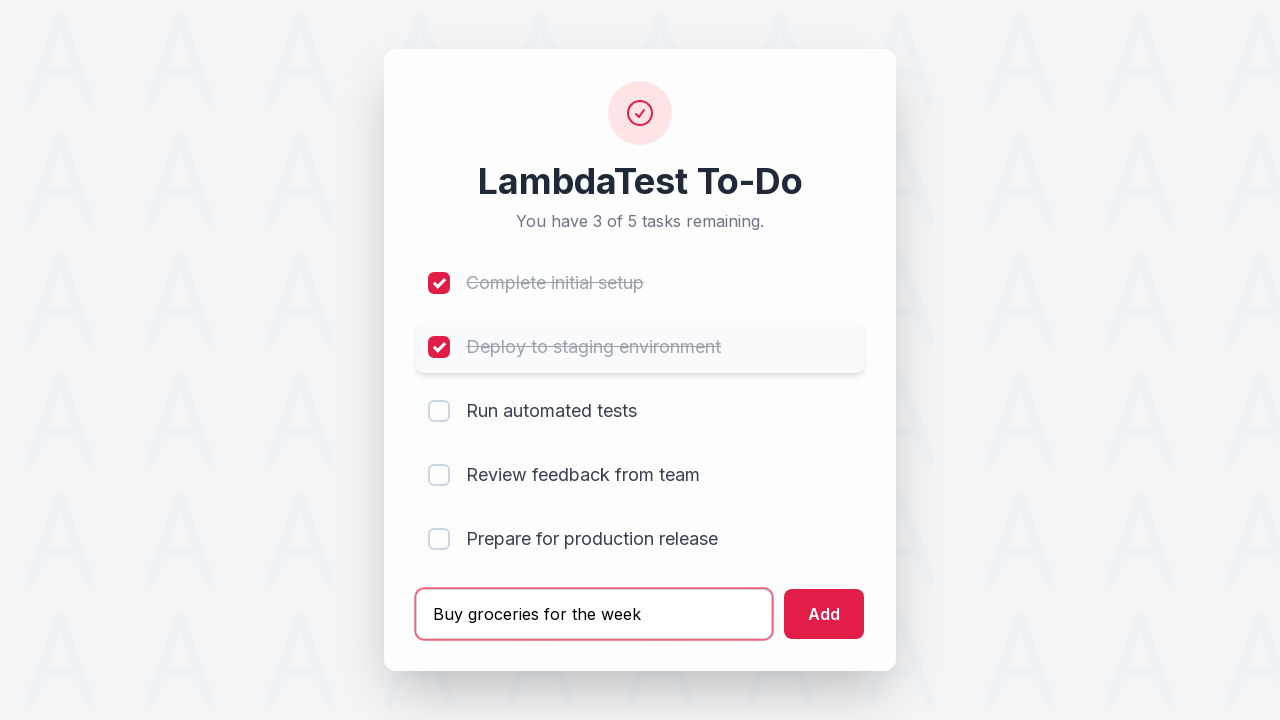

Clicked add button to create new todo at (824, 614) on #addbutton
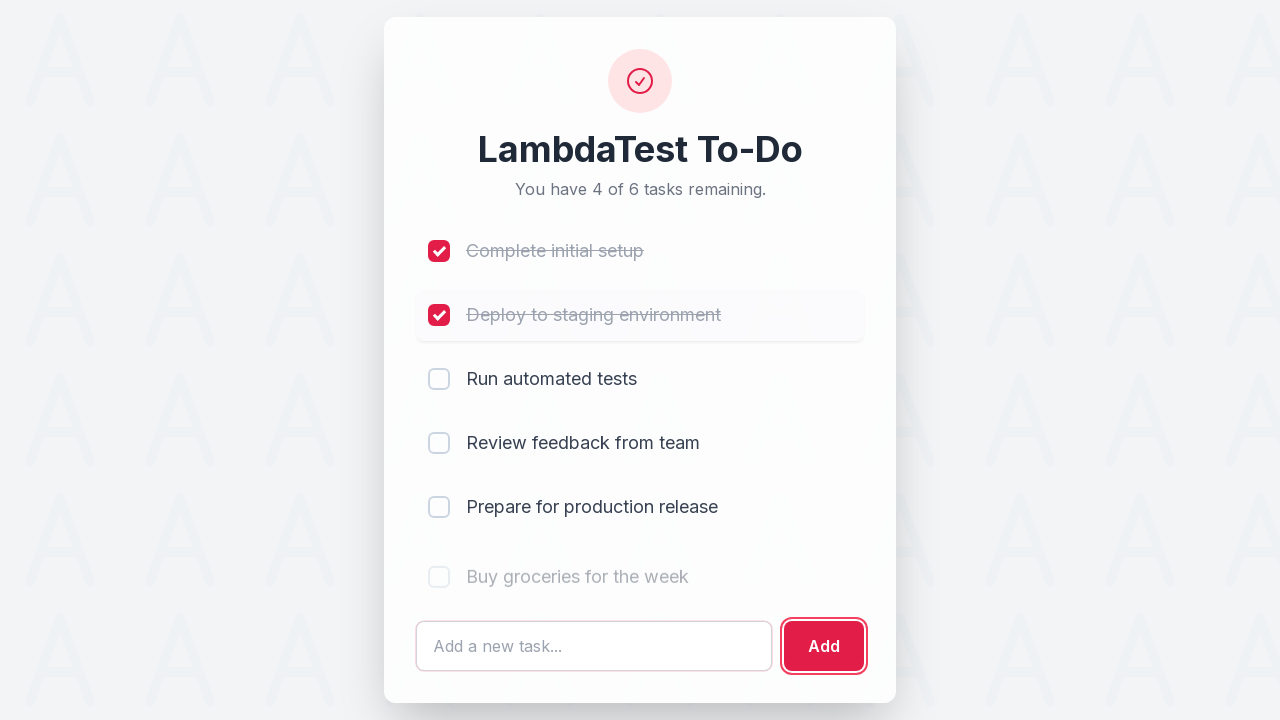

Waited for new todo item to be added
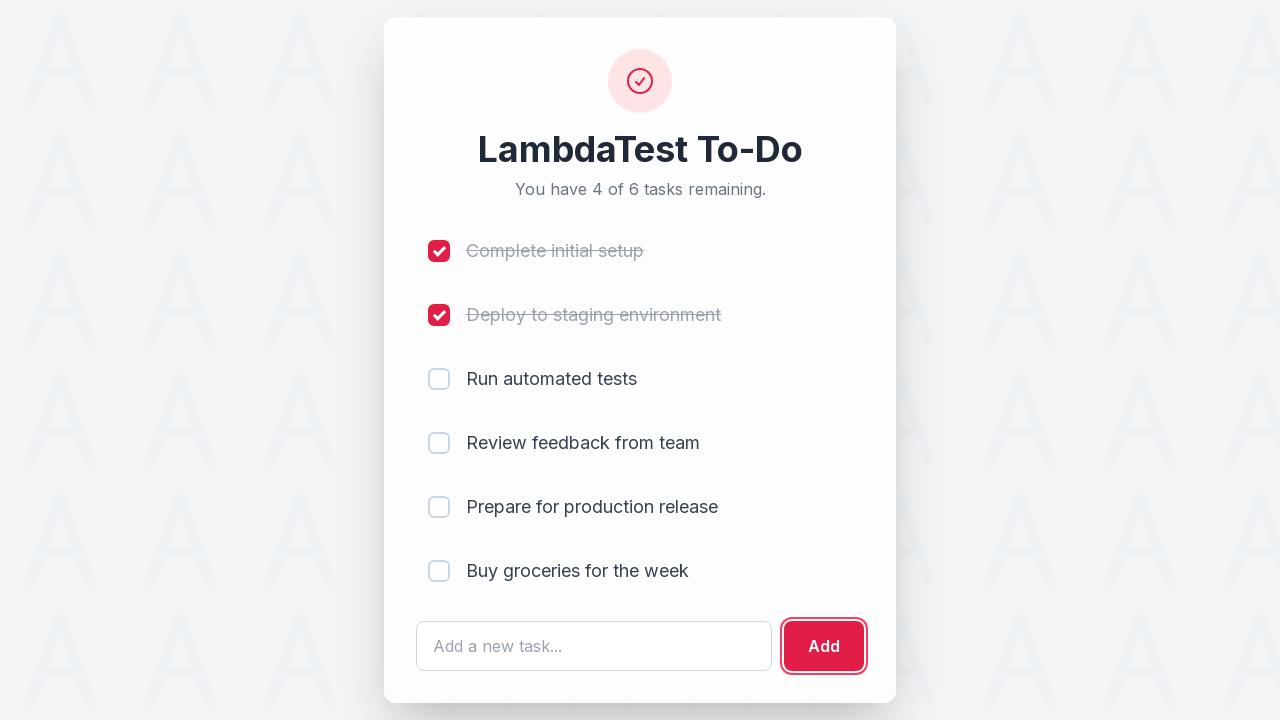

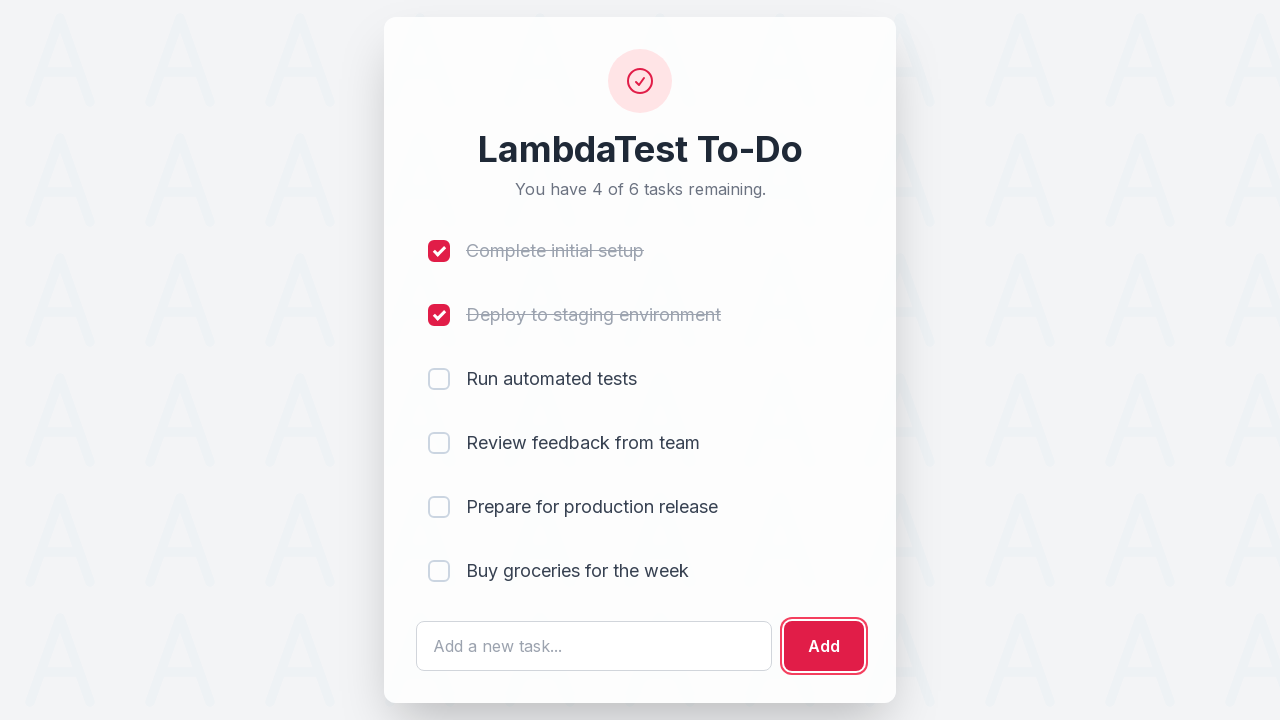